Tests product search functionality by typing a search query, iterating through product results, and adding a specific product (Cauliflower) to cart

Starting URL: https://rahulshettyacademy.com/seleniumPractise/#/

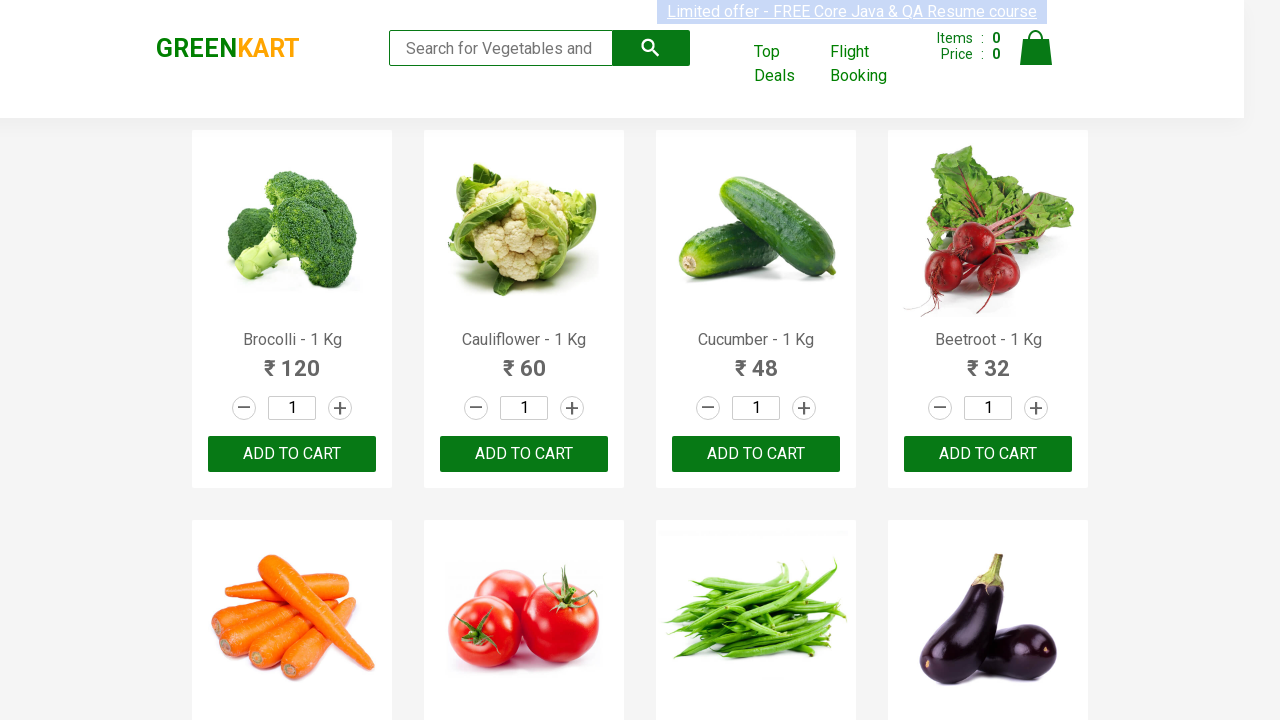

Typed 'ca' in search box on input[type='search']
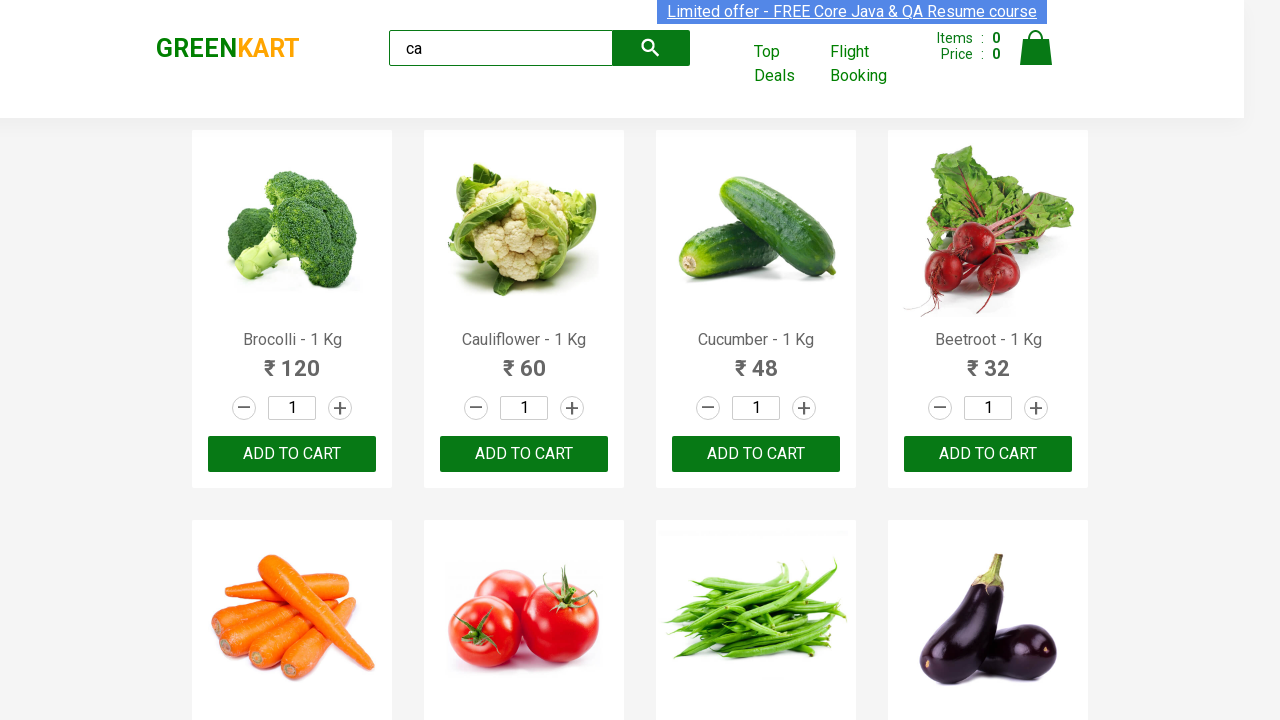

Products loaded after search
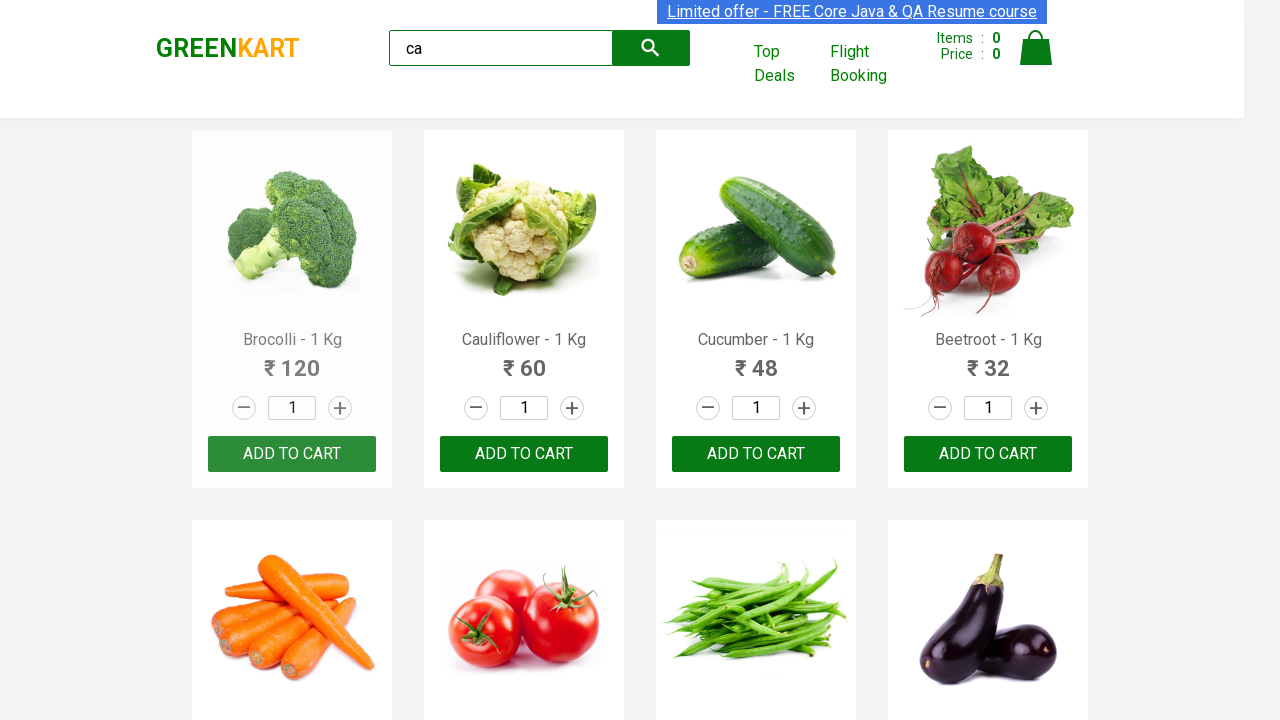

Retrieved product name: Cauliflower - 1 Kg
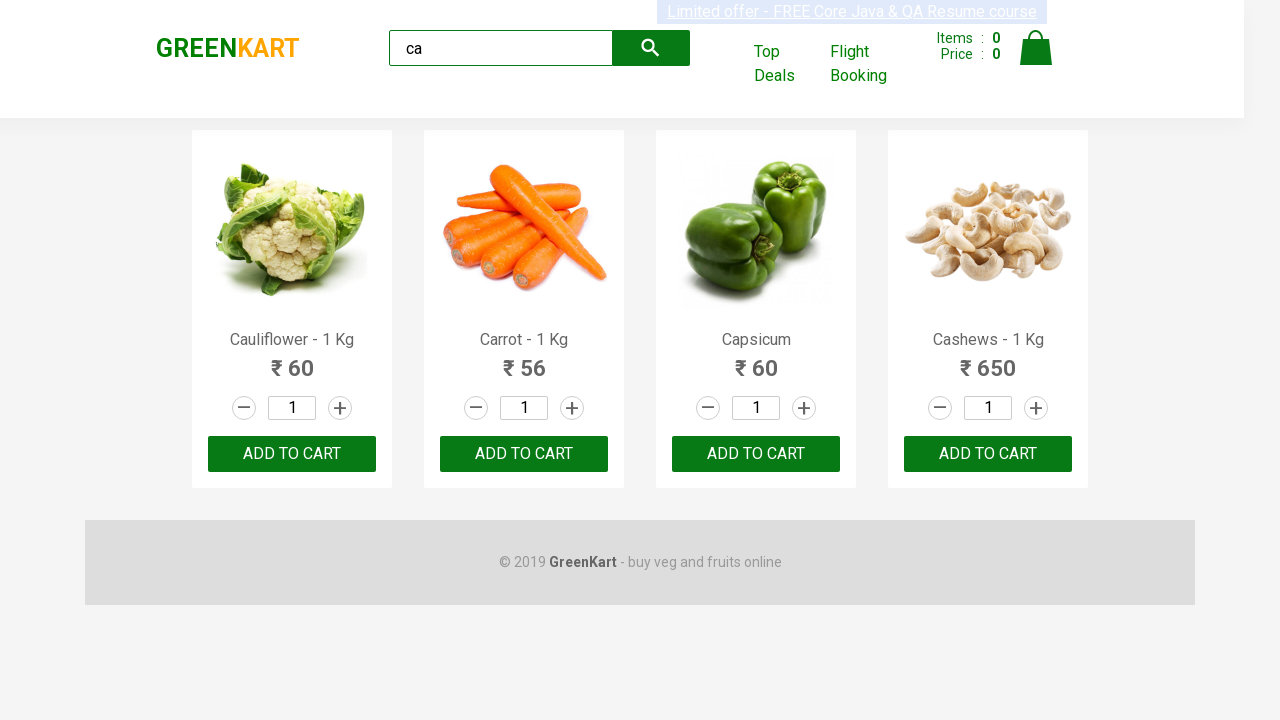

Clicked add to cart button for Cauliflower product at (292, 454) on .products .product >> nth=0 >> button
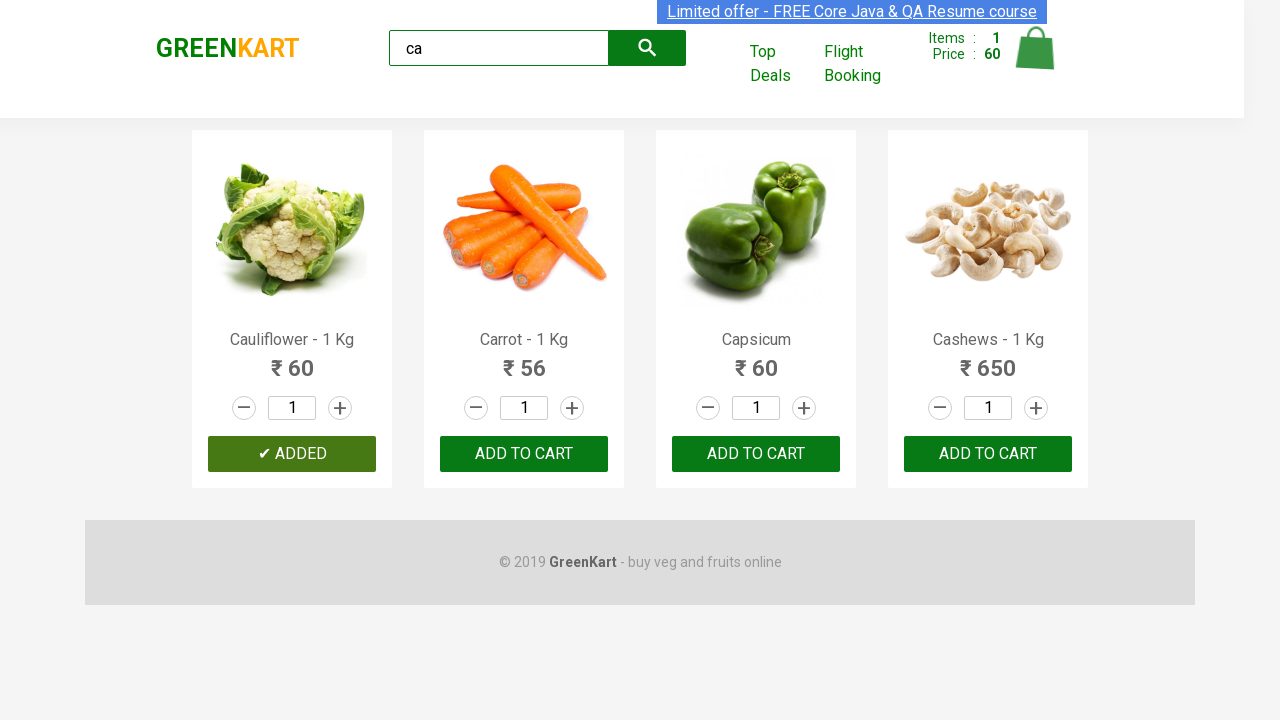

Retrieved product name: Carrot - 1 Kg
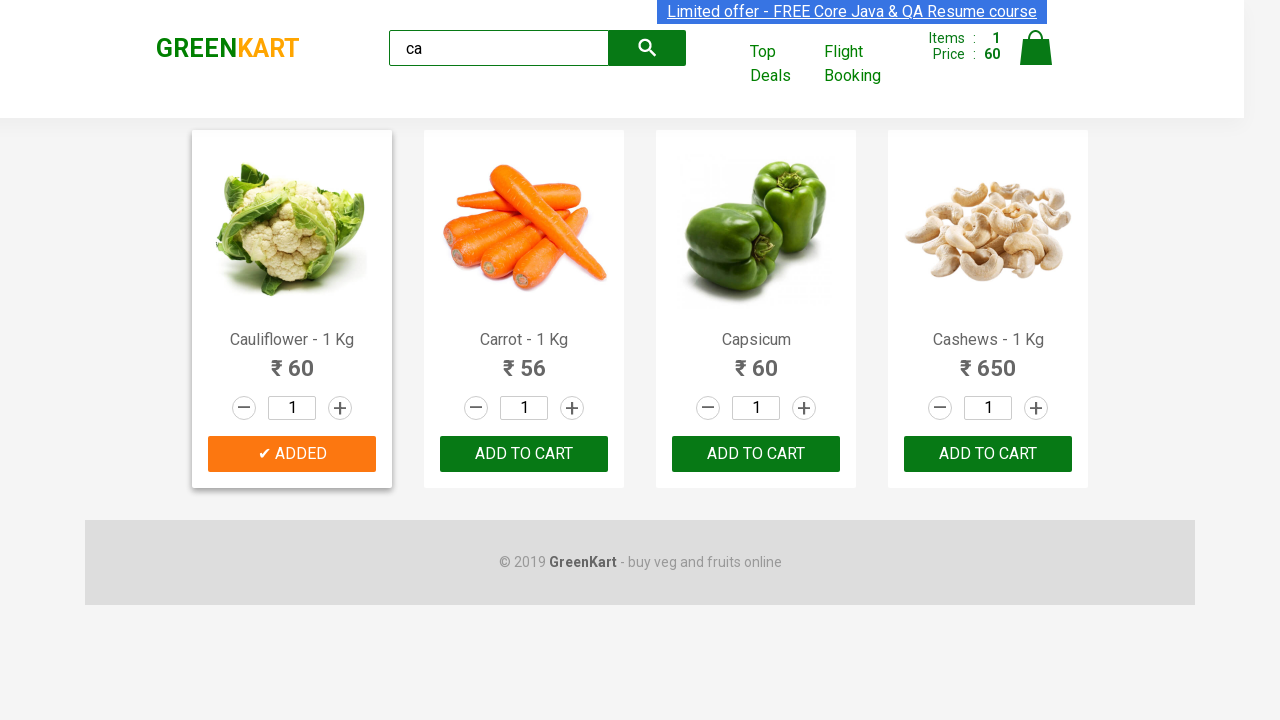

Retrieved product name: Capsicum
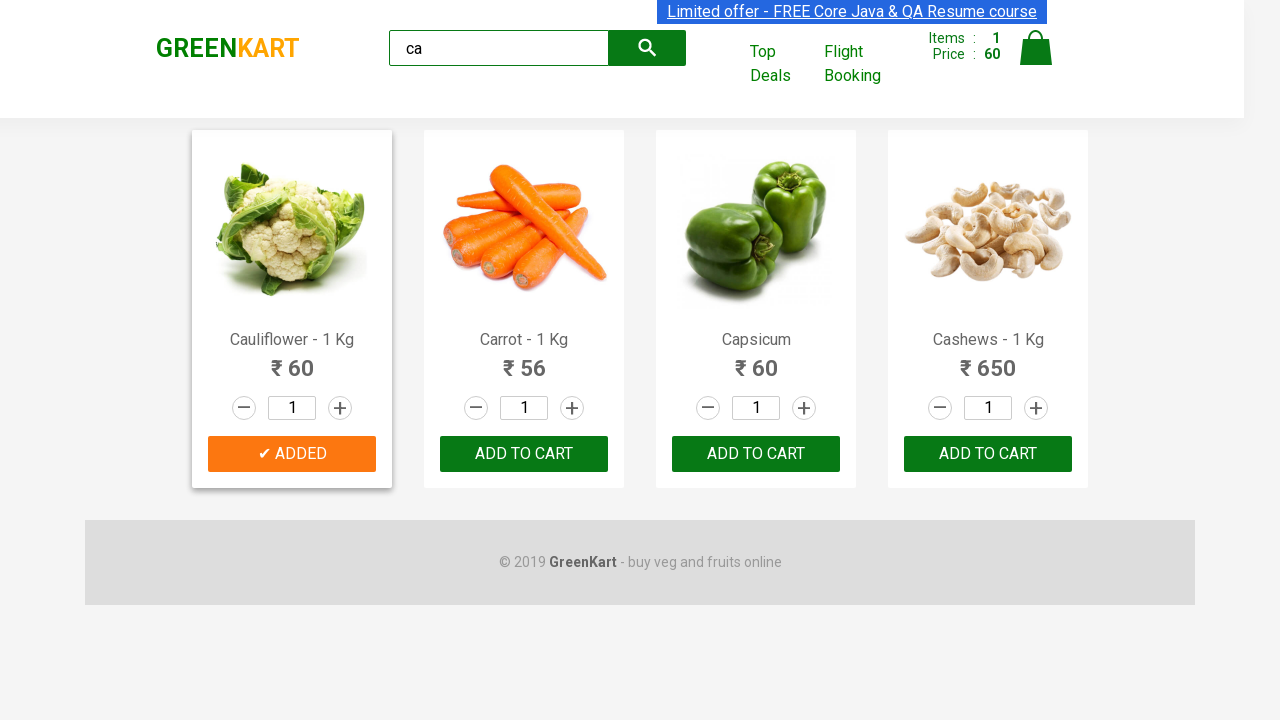

Retrieved product name: Cashews - 1 Kg
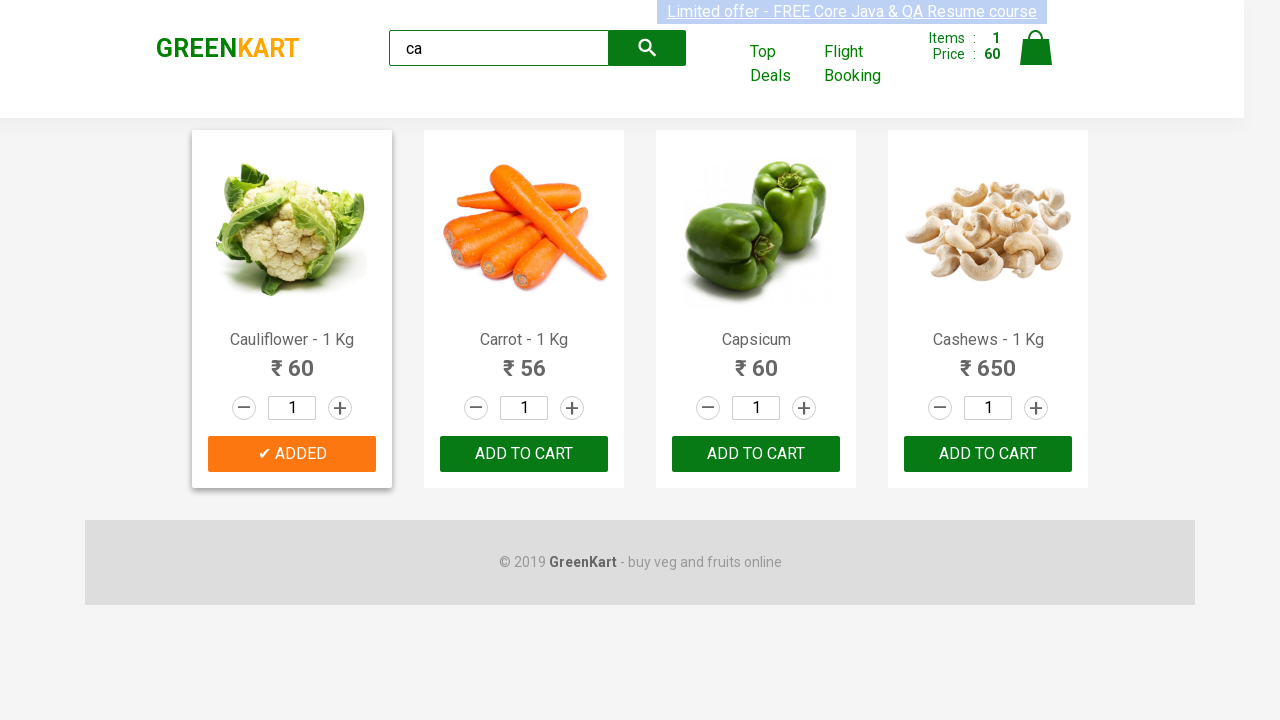

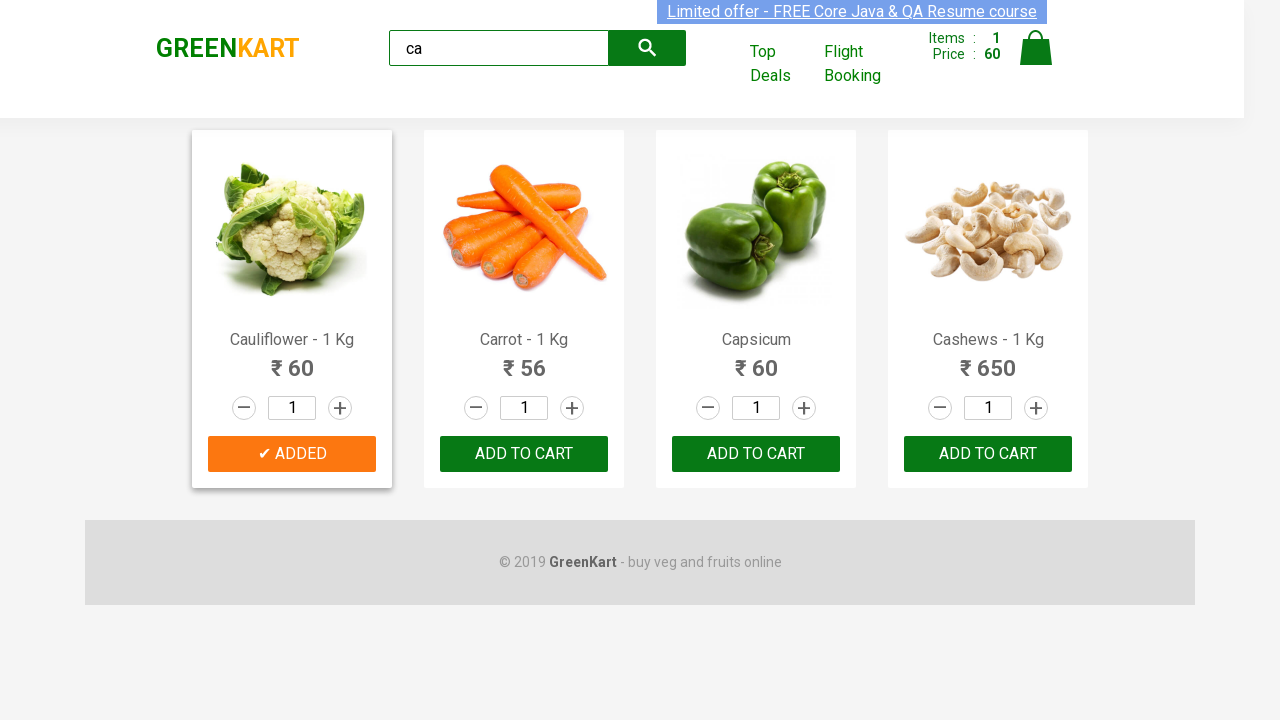